Tests mouse hover functionality by scrolling to a button element and hovering over it

Starting URL: https://artoftesting.com/samplesiteforselenium

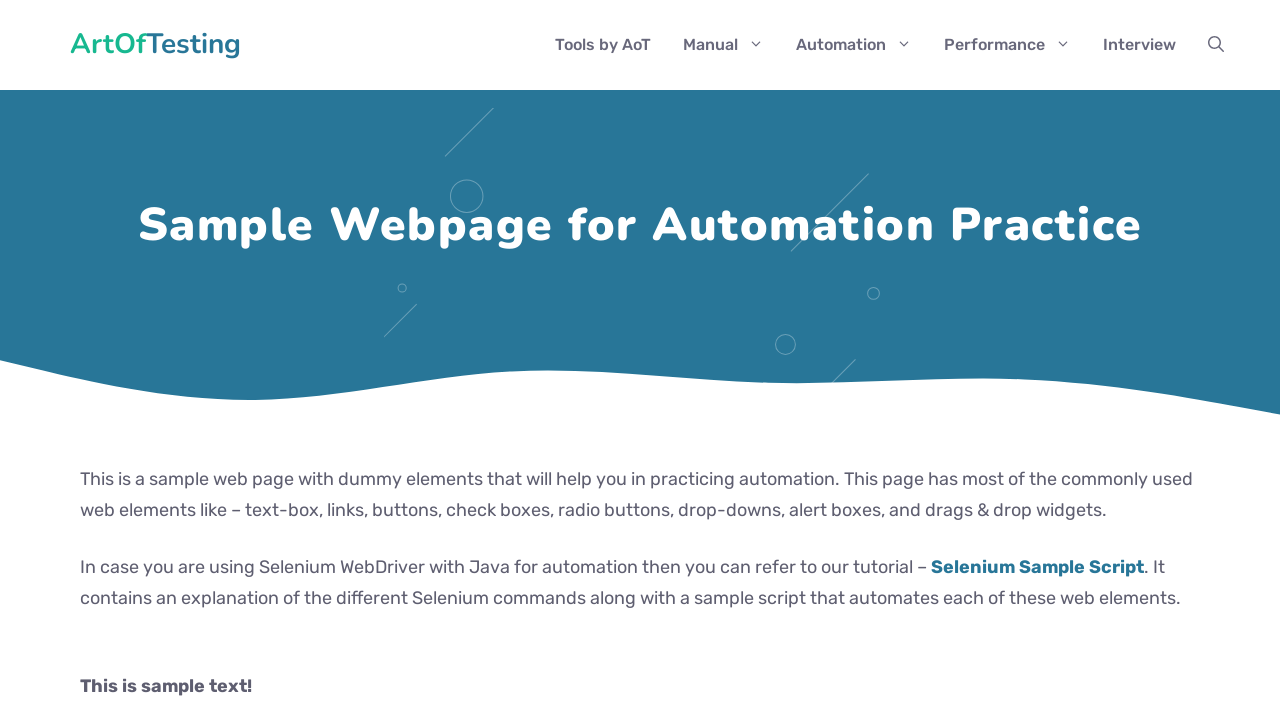

Scrolled down by 250 pixels to bring button into view
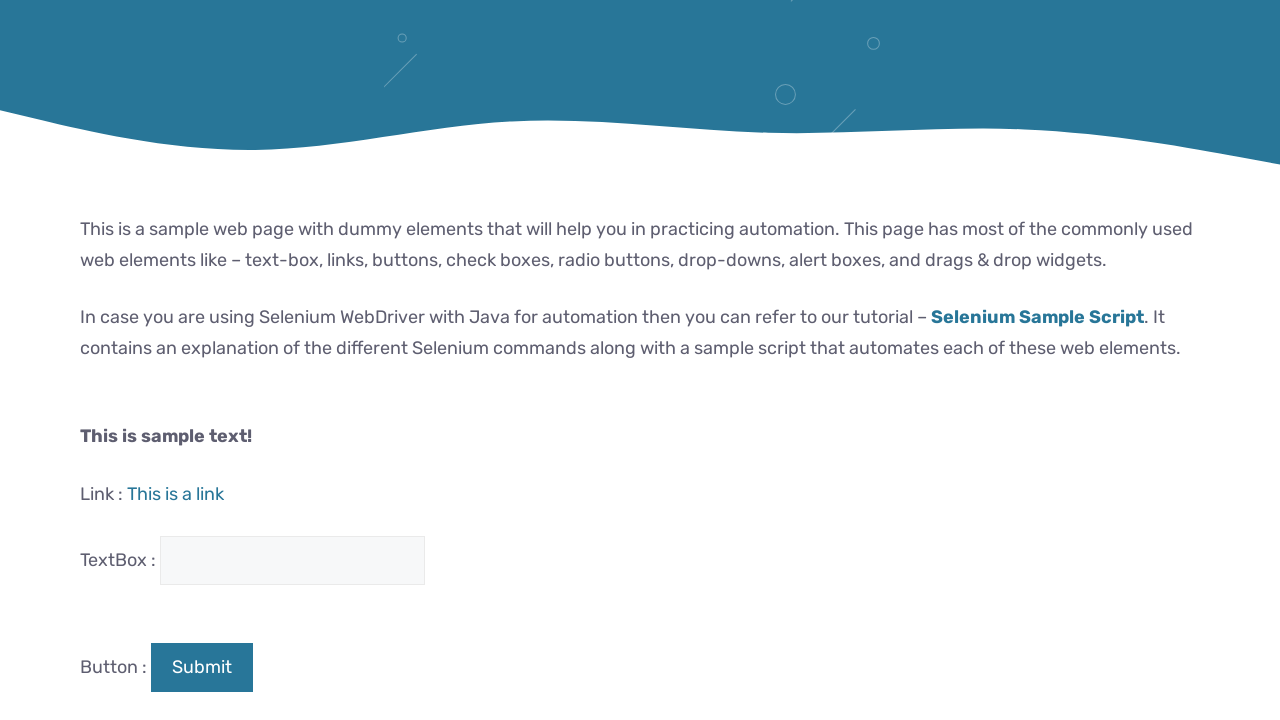

Located button element with ID 'idOfButton'
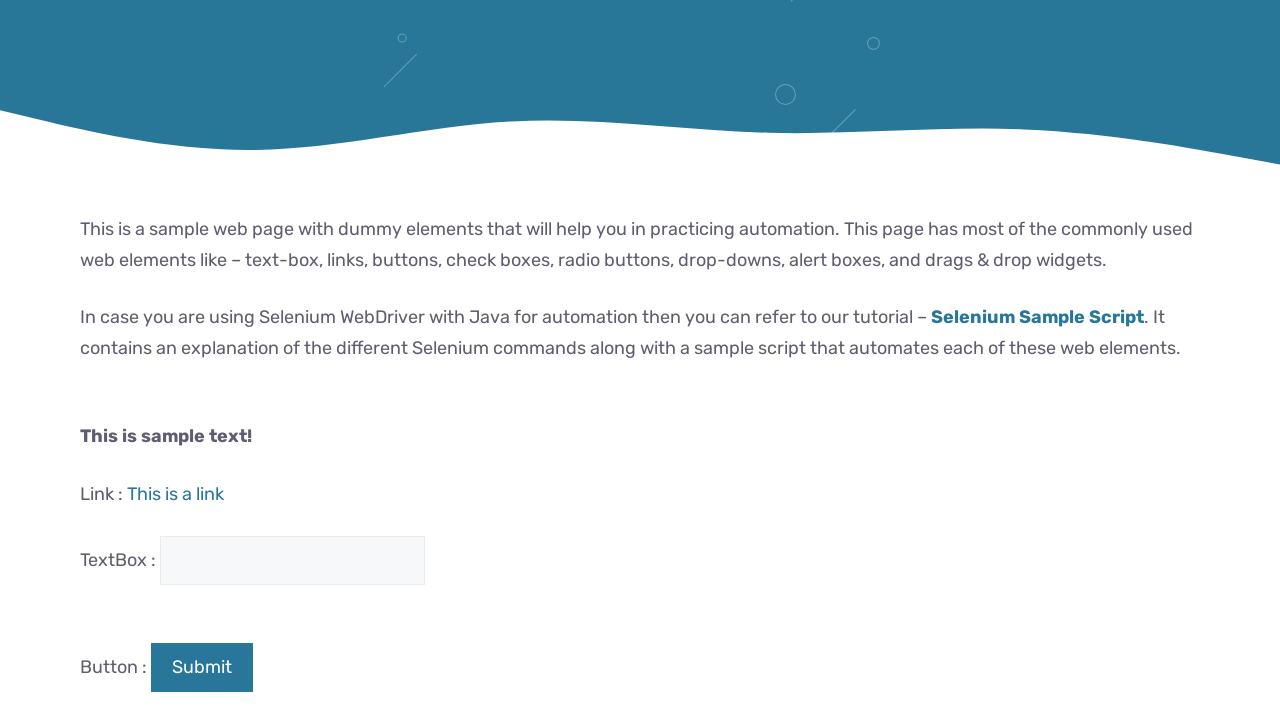

Hovered mouse over the button element at (202, 667) on #idOfButton
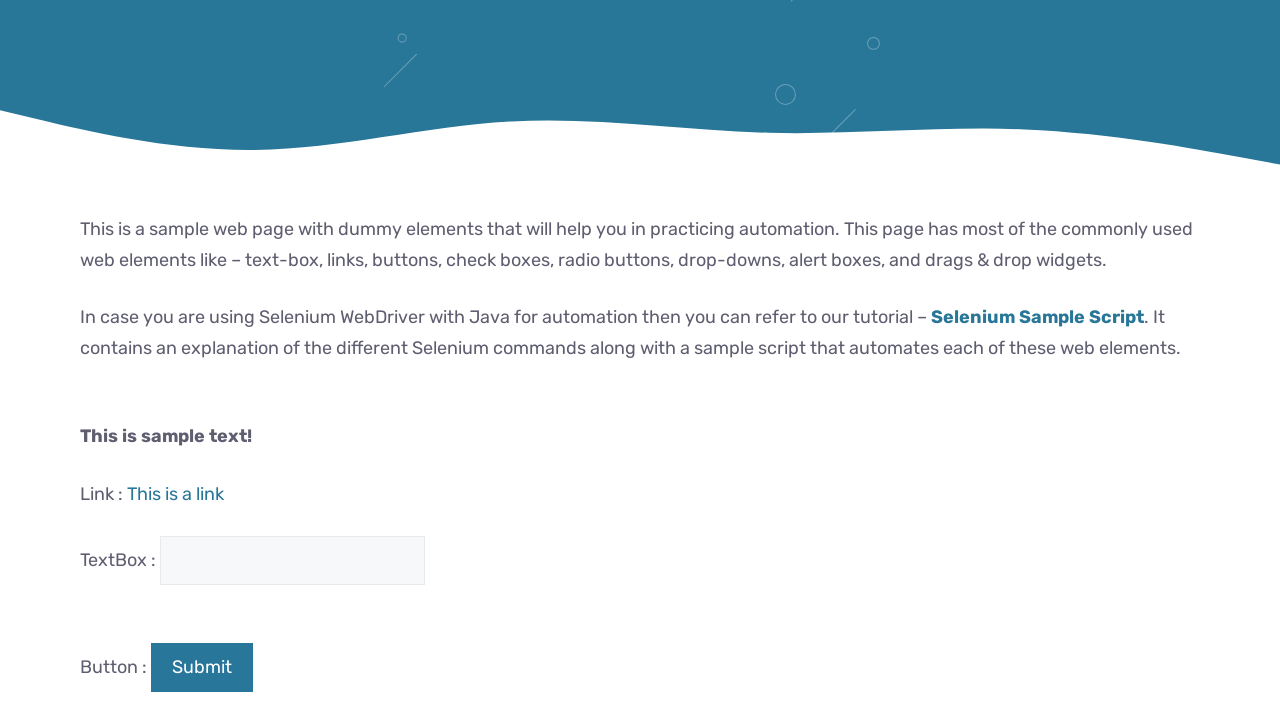

Waited 2 seconds to observe hover effect
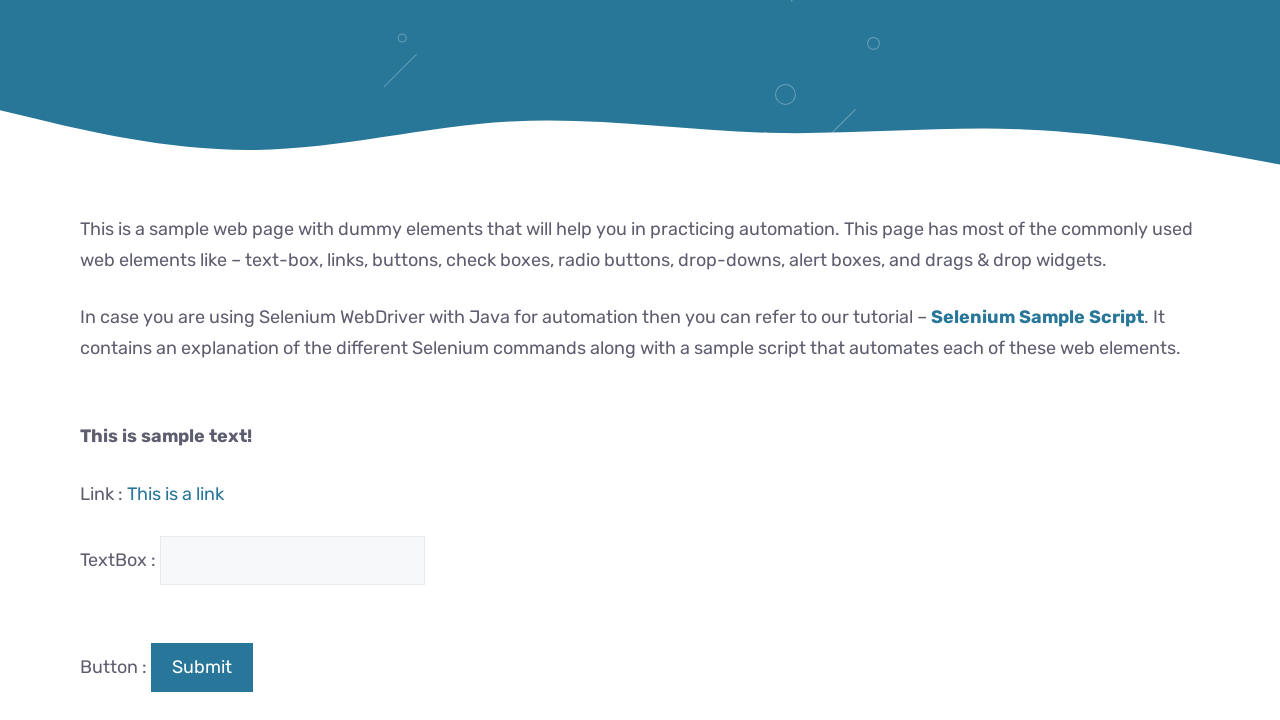

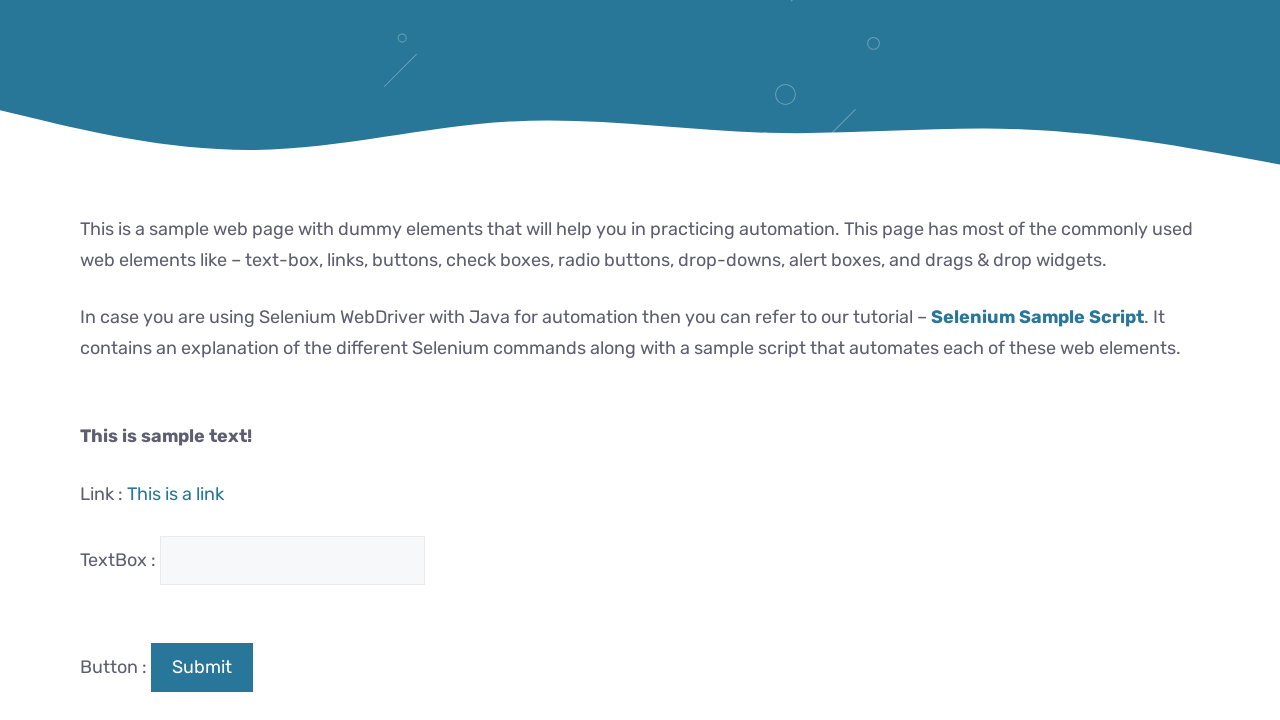